Tests right-click context menu functionality by right-clicking on an element and selecting an option from the context menu

Starting URL: https://swisnl.github.io/jQuery-contextMenu/demo.html

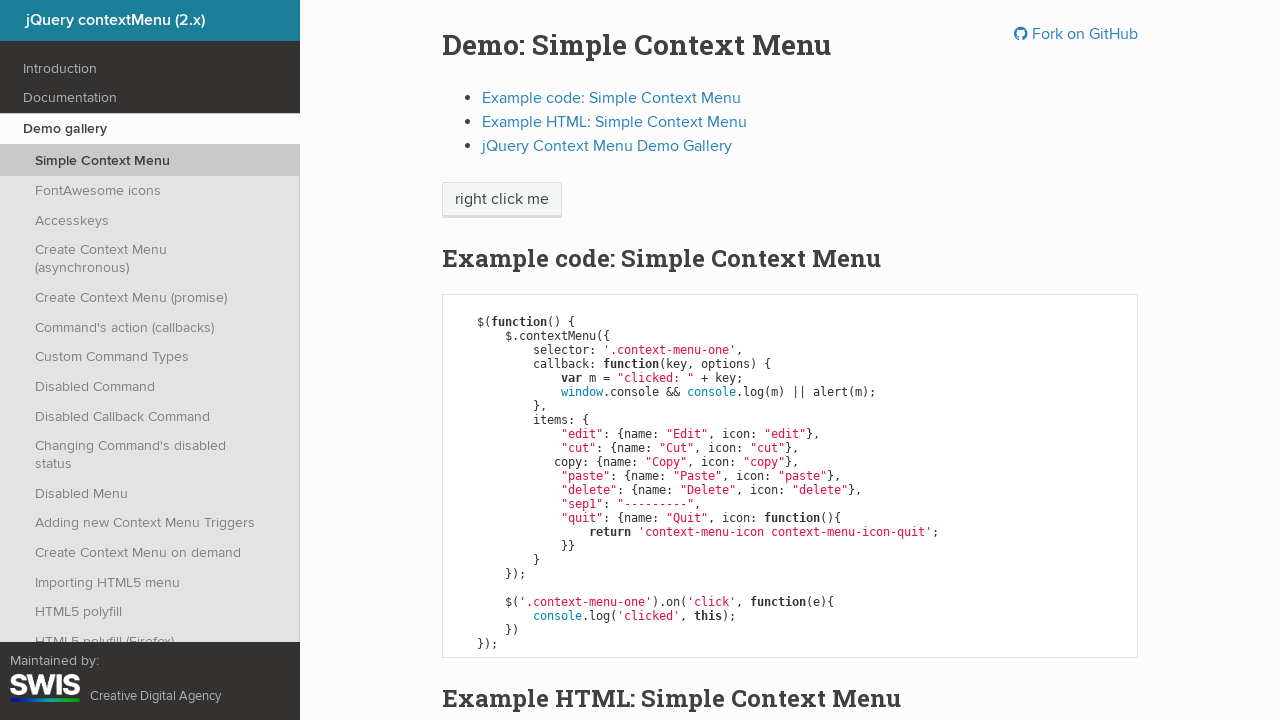

Located the 'right click me' element
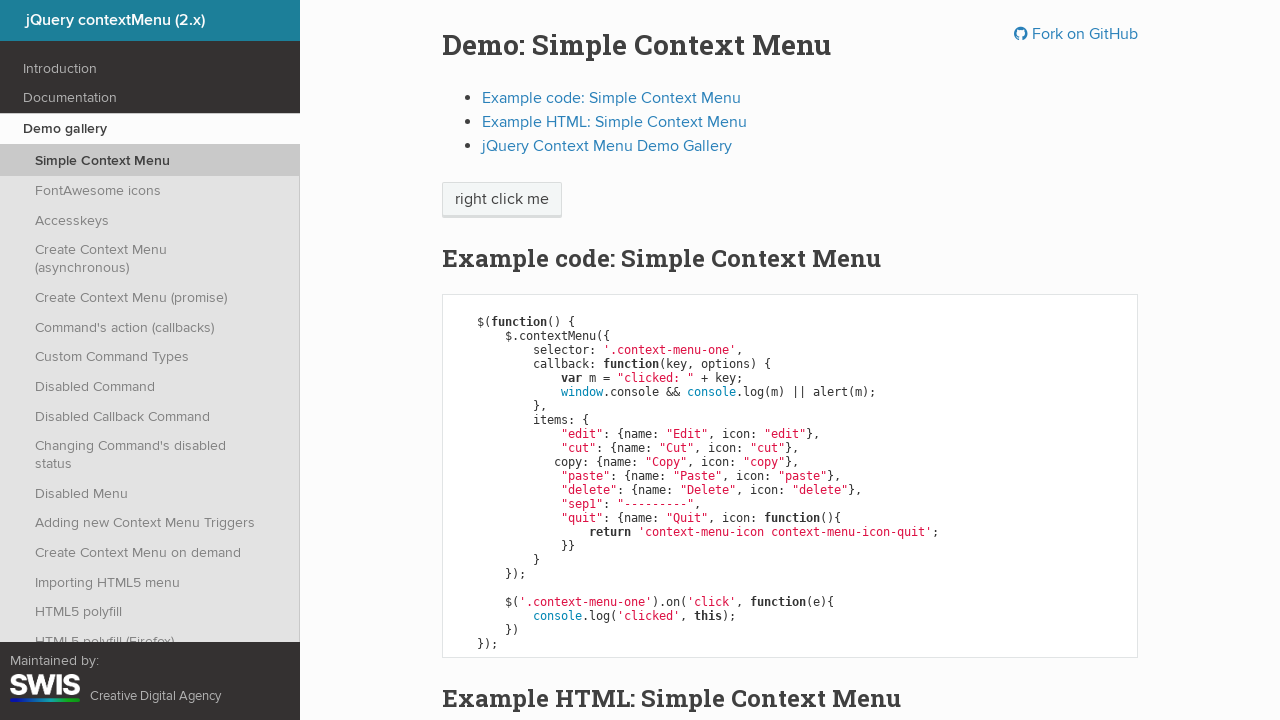

Right-clicked on the element to open context menu at (502, 200) on xpath=//span[contains(text(),'right click me')]
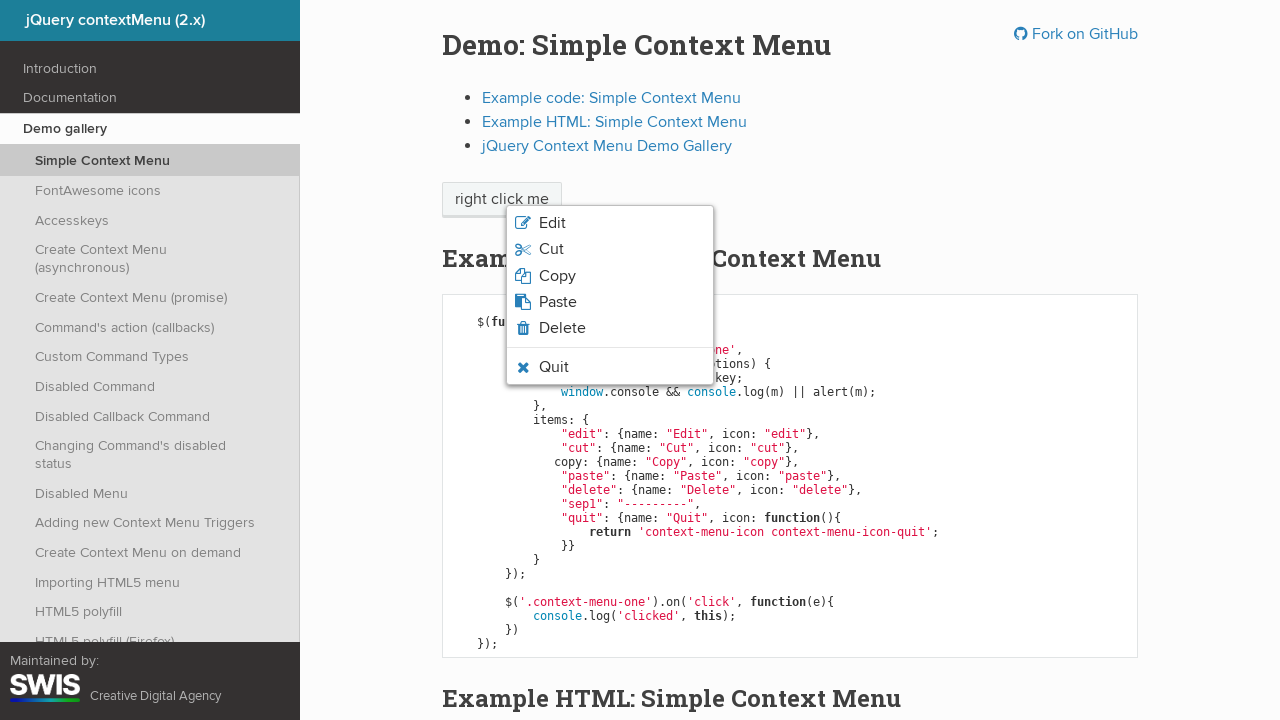

Clicked on 'Quit' option from the context menu at (554, 367) on xpath=//span[text()='Quit']
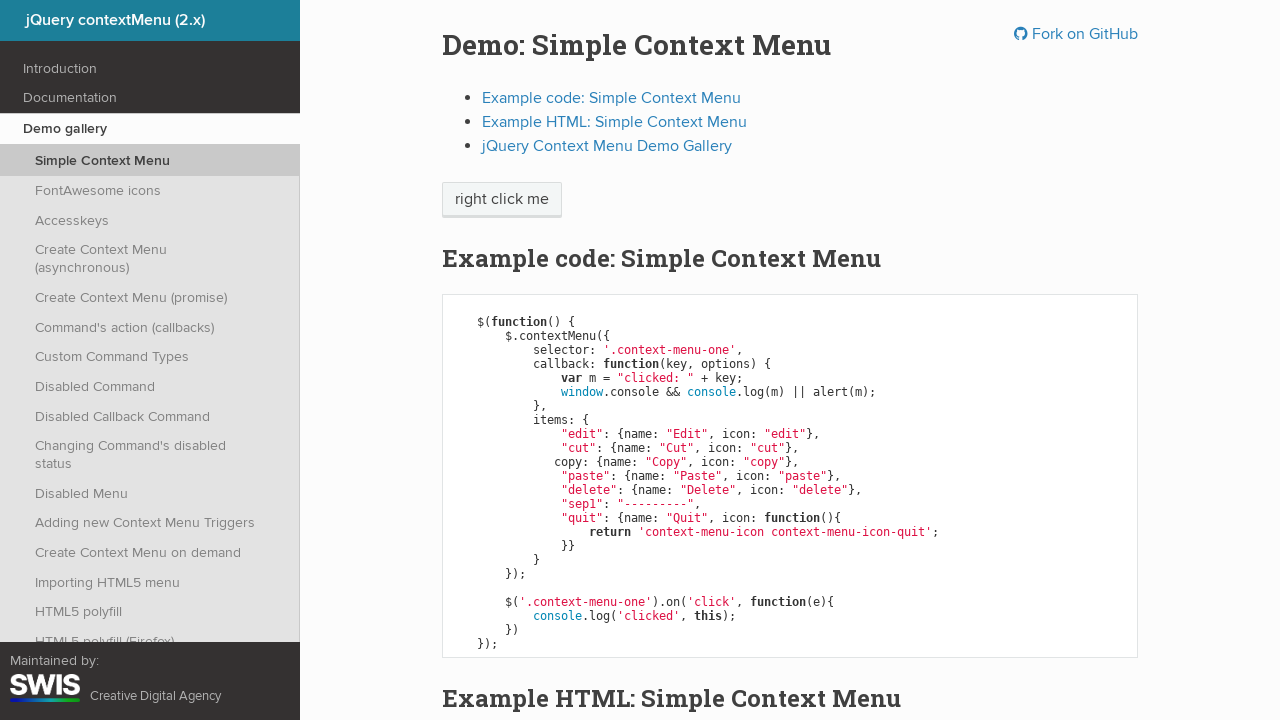

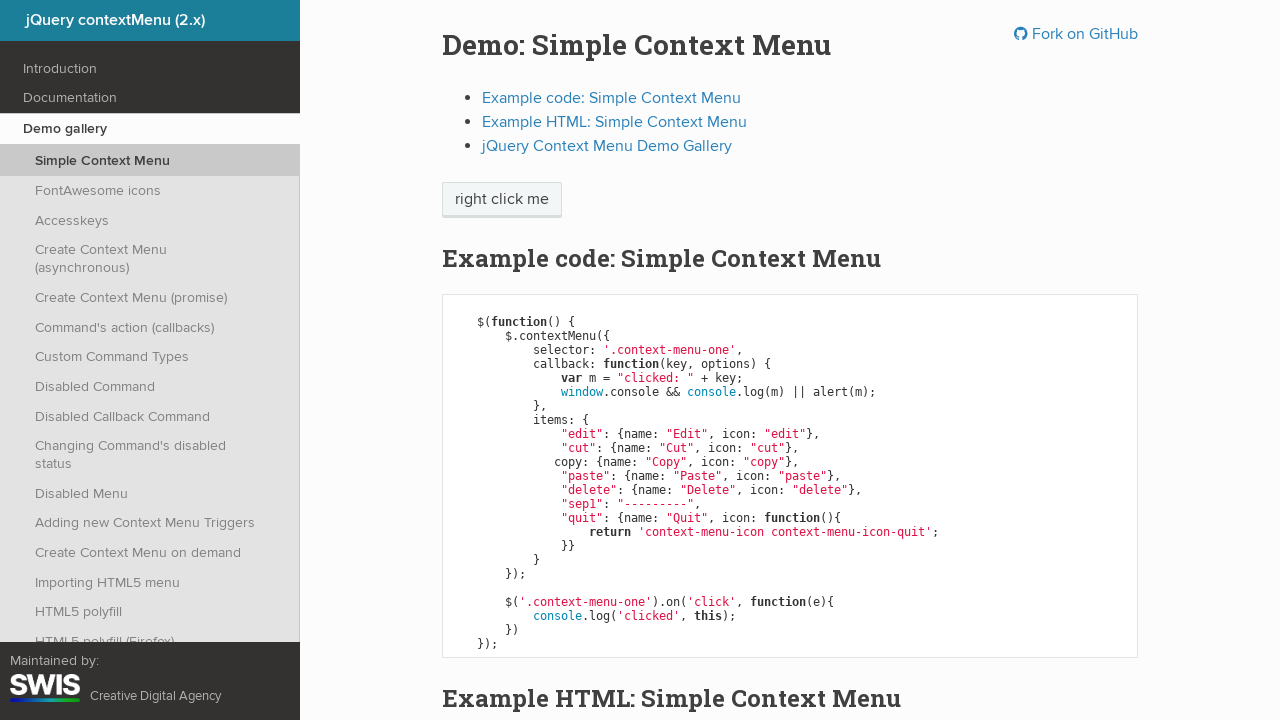